Navigates to the Test Automation Practice blog and verifies the page loads by checking for the h1 heading element.

Starting URL: https://testautomationpractice.blogspot.com/

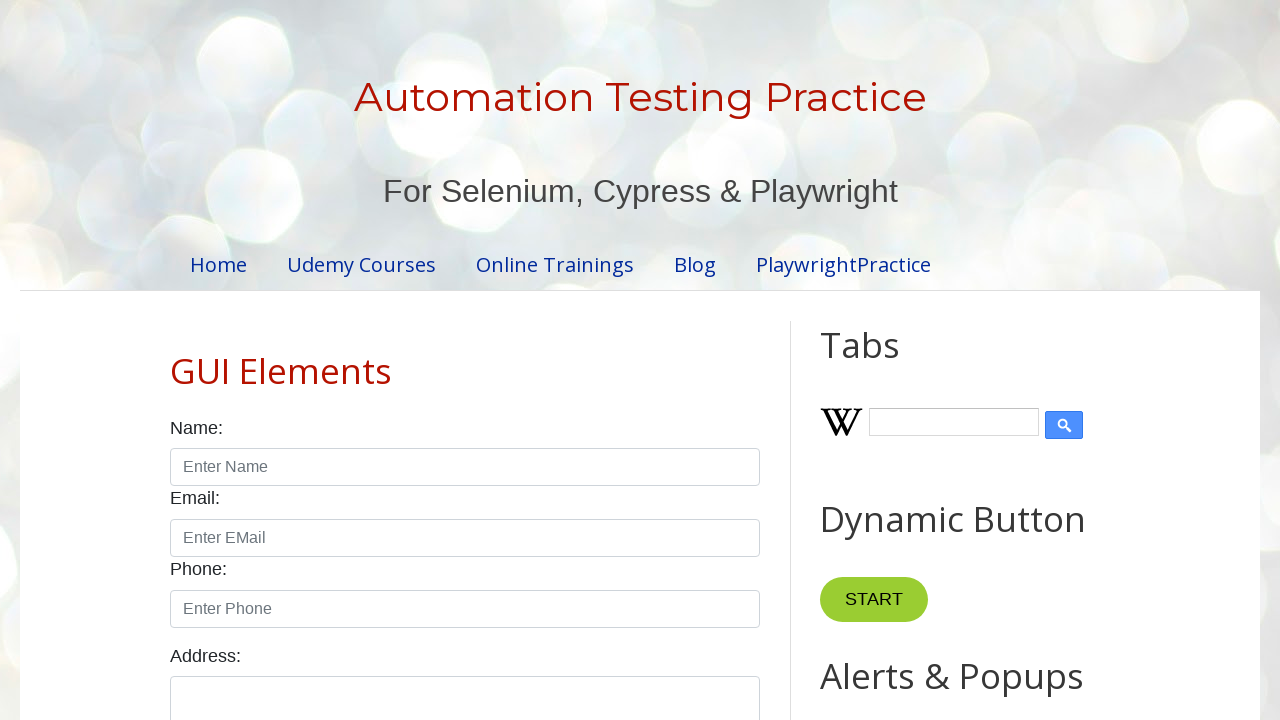

Navigated to Test Automation Practice blog
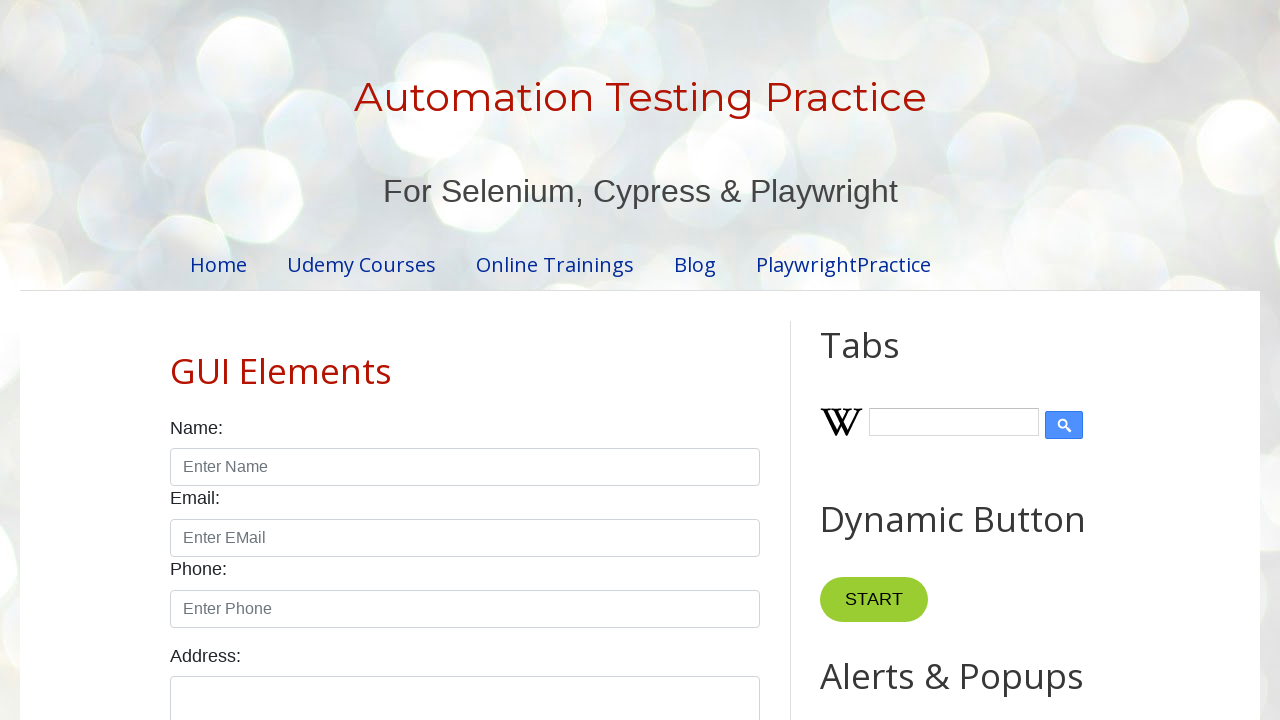

Retrieved h1 heading text from page
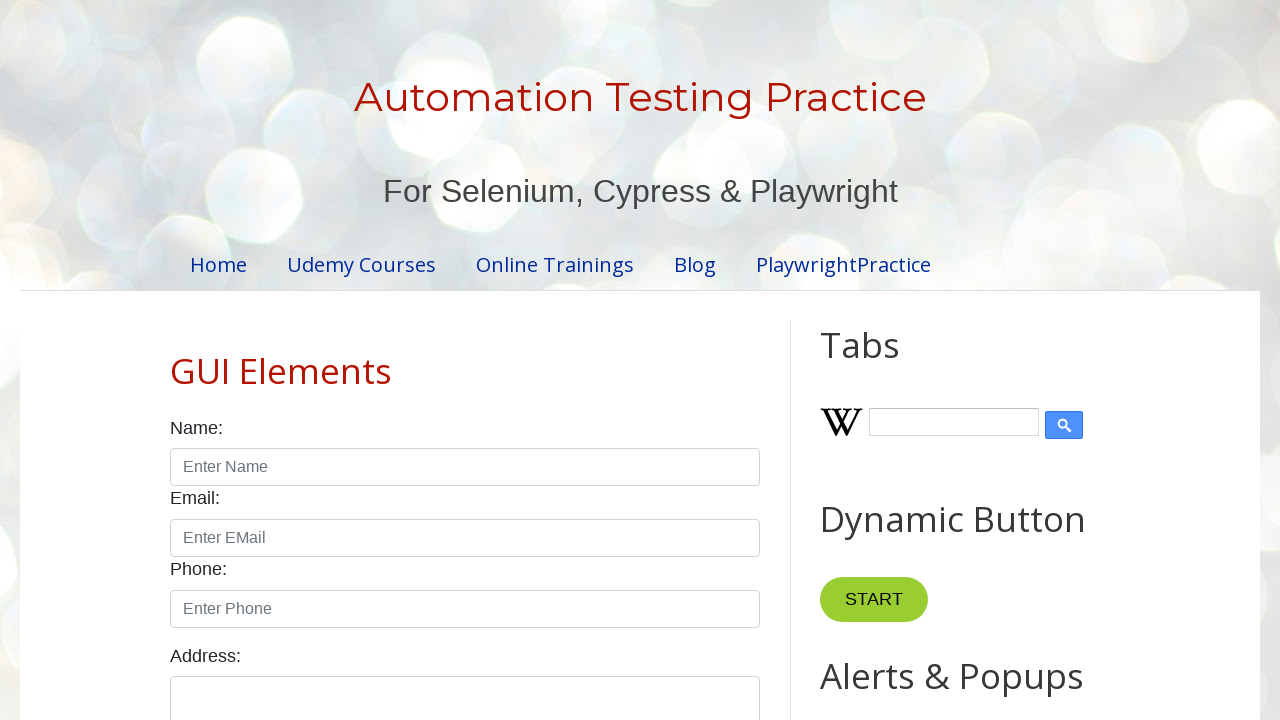

Verified h1 heading is present - page loaded successfully
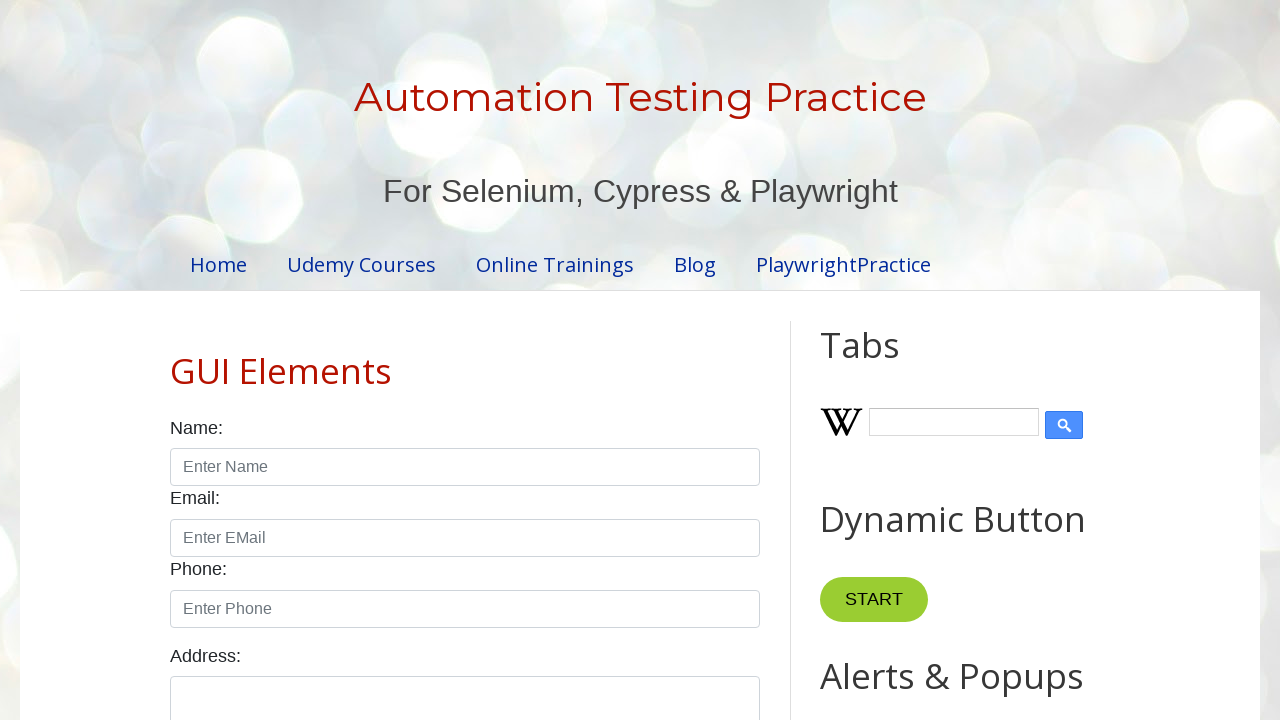

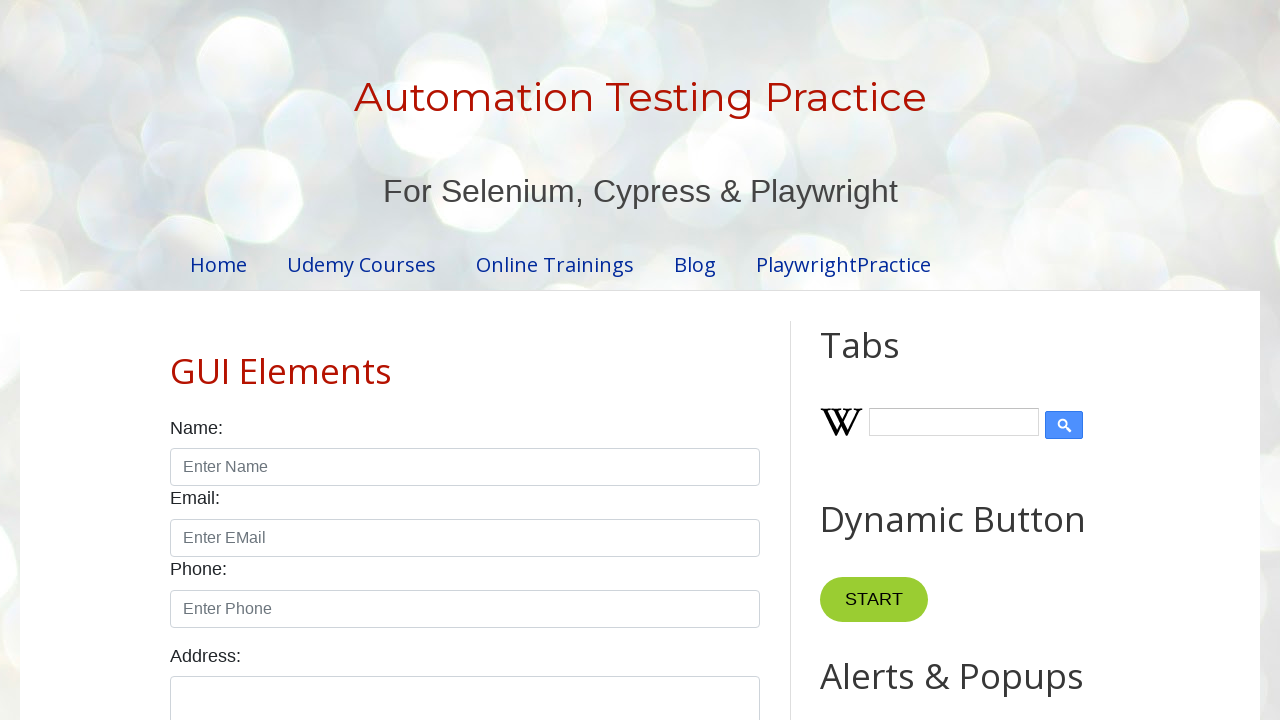